Tests registration form by filling first name, last name, and email fields, then submitting and verifying the success message

Starting URL: http://suninjuly.github.io/registration1.html

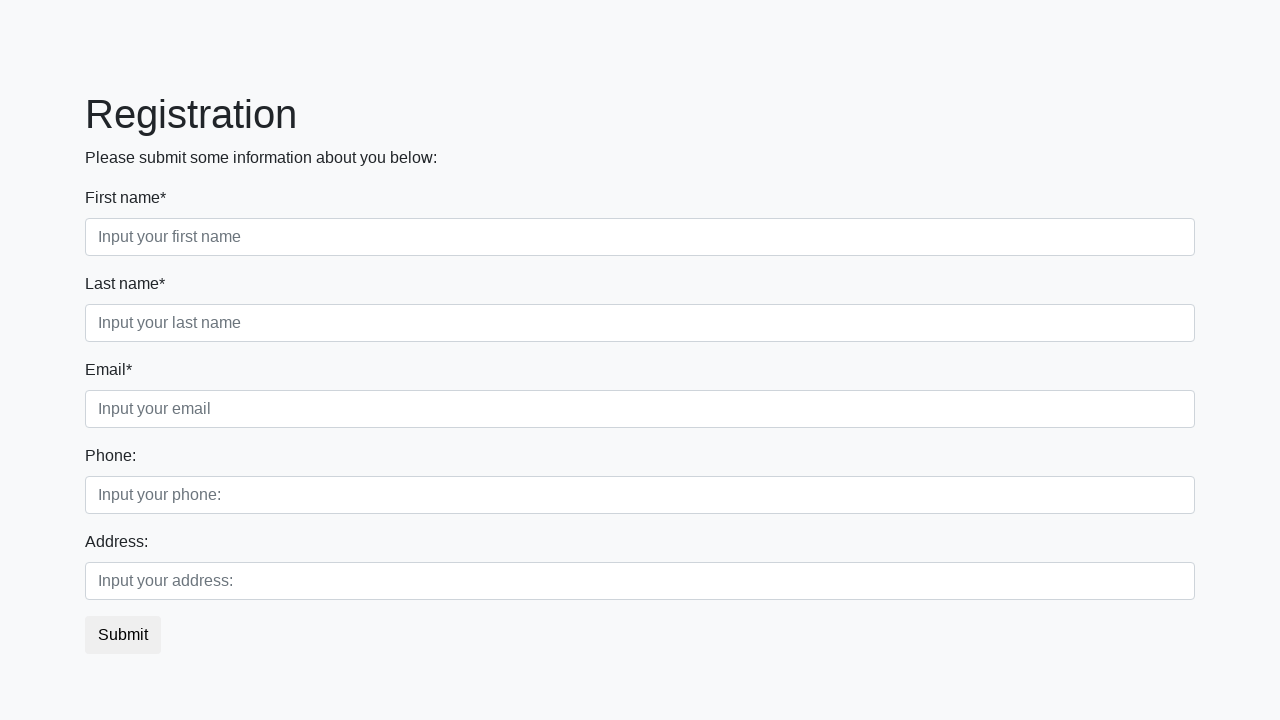

Filled first name field with 'Phil' on //input[@class="form-control first"]
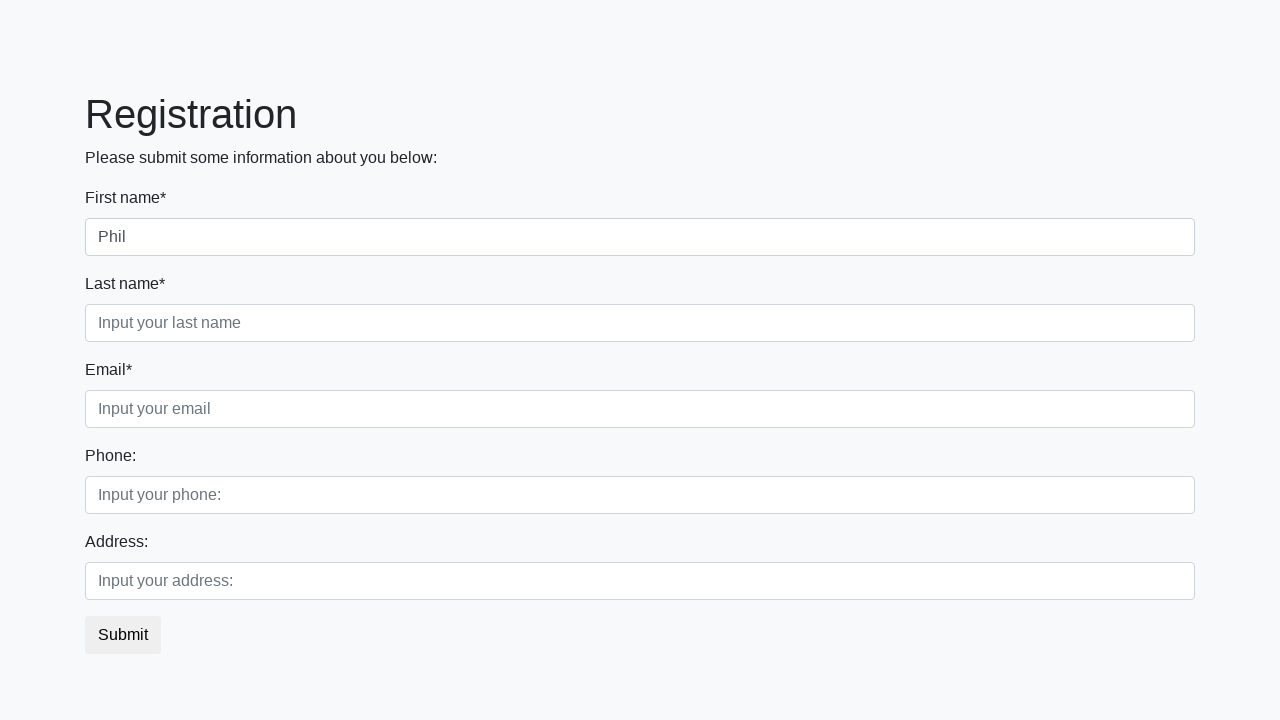

Filled last name field with 'Romanov' on //input[@class="form-control second"]
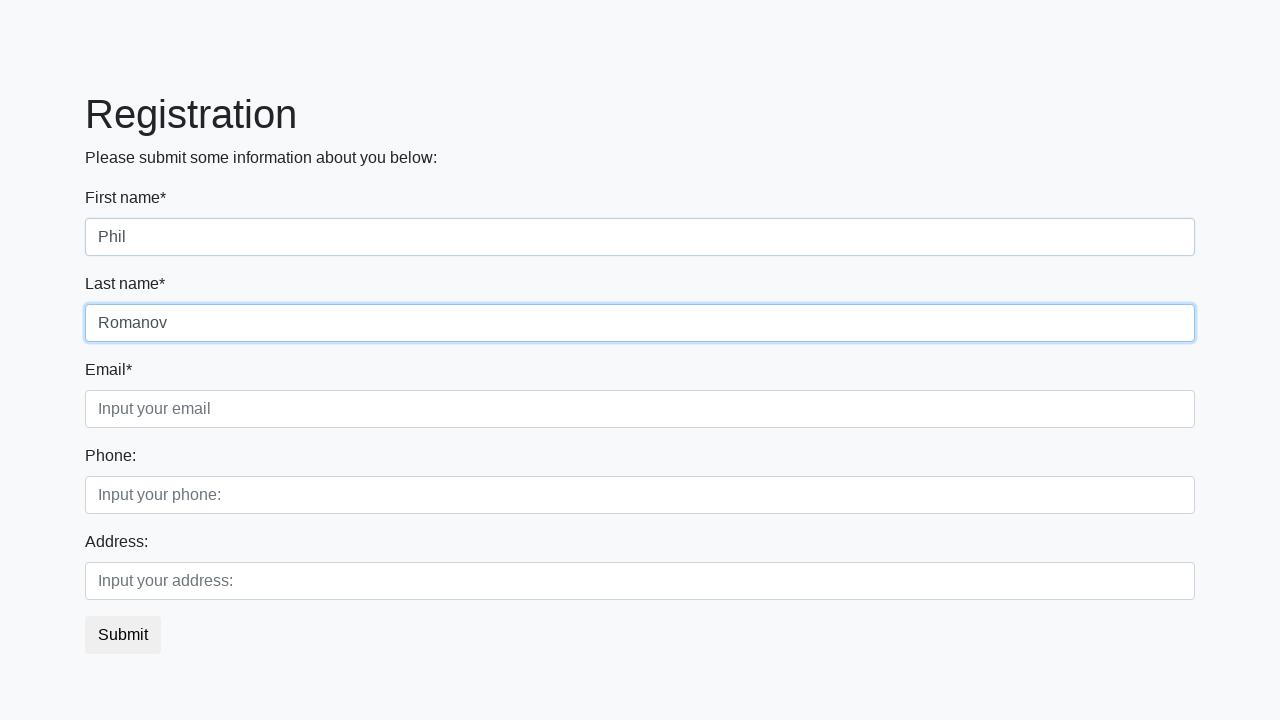

Filled email field with 'ma@il.ru' on //input[@class="form-control third"]
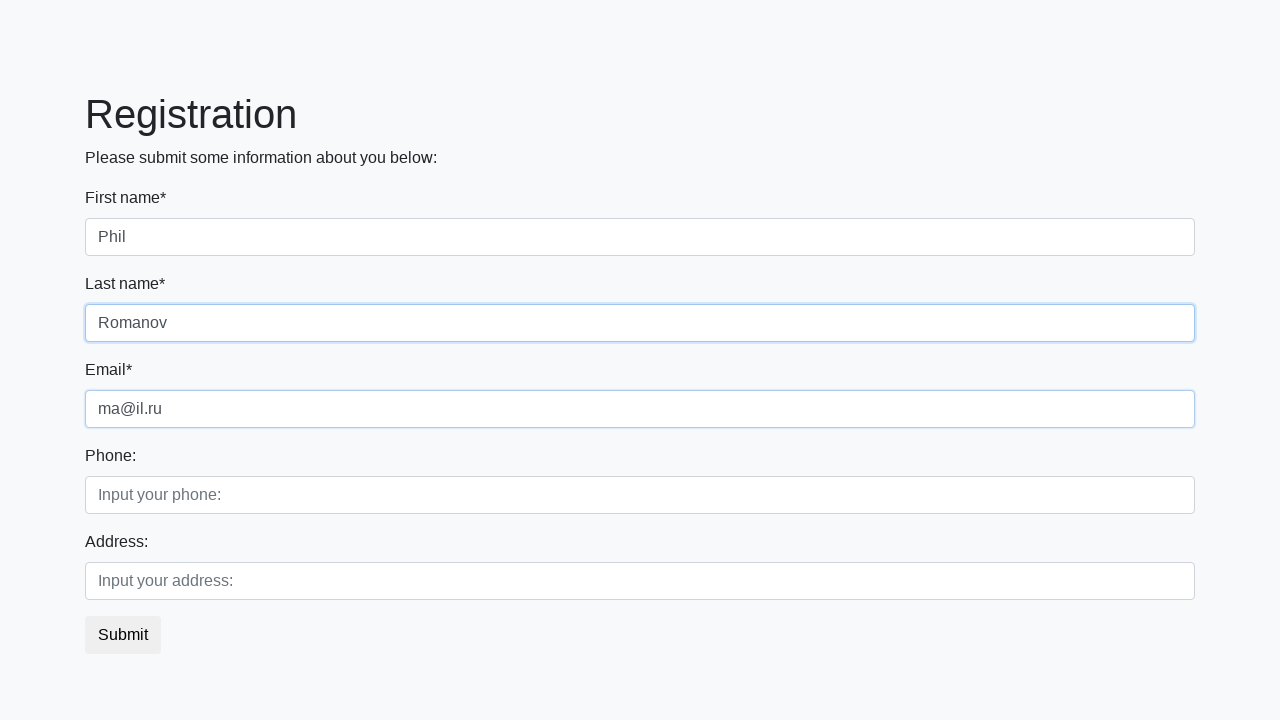

Clicked submit button to register at (123, 635) on button.btn
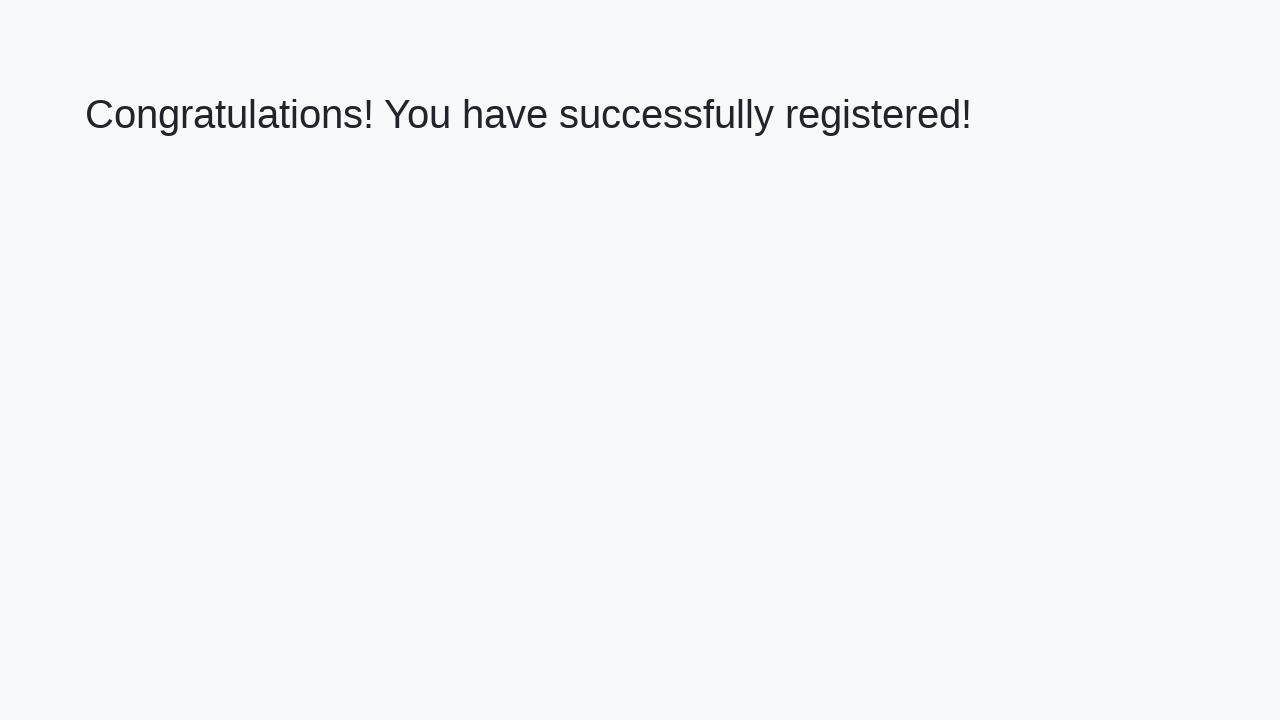

Success heading element loaded
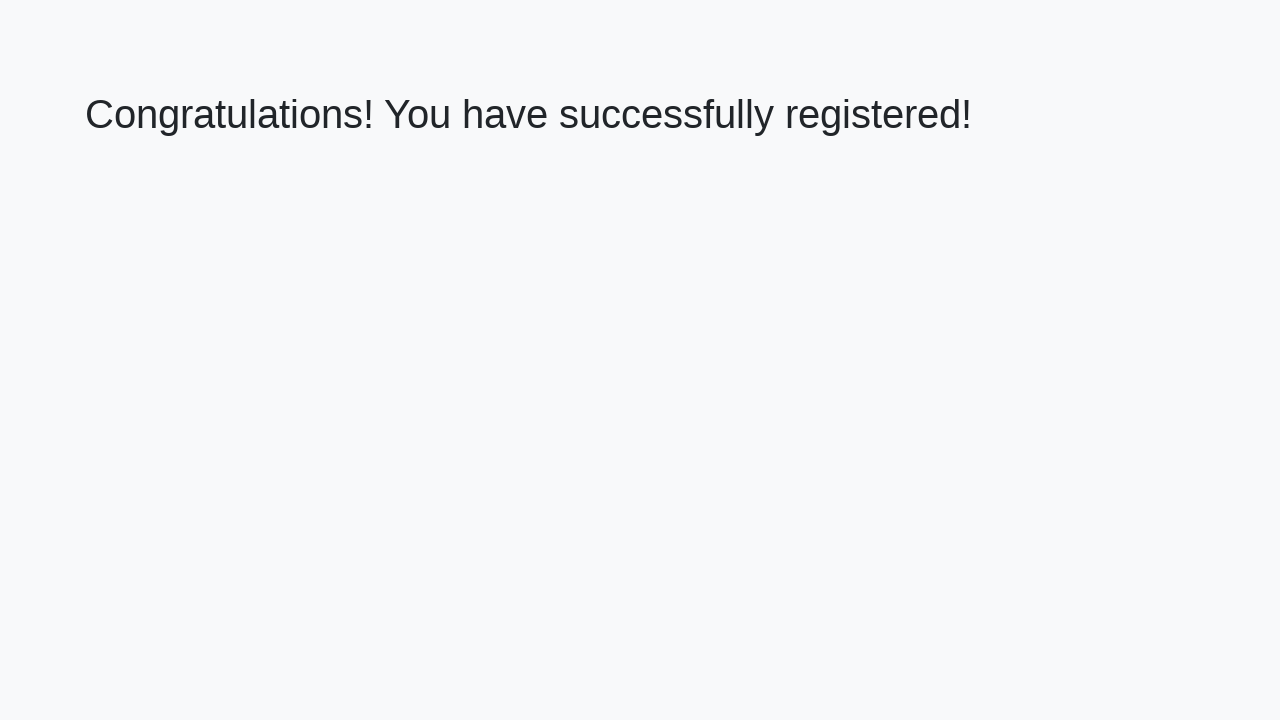

Verified success message: 'Congratulations! You have successfully registered!'
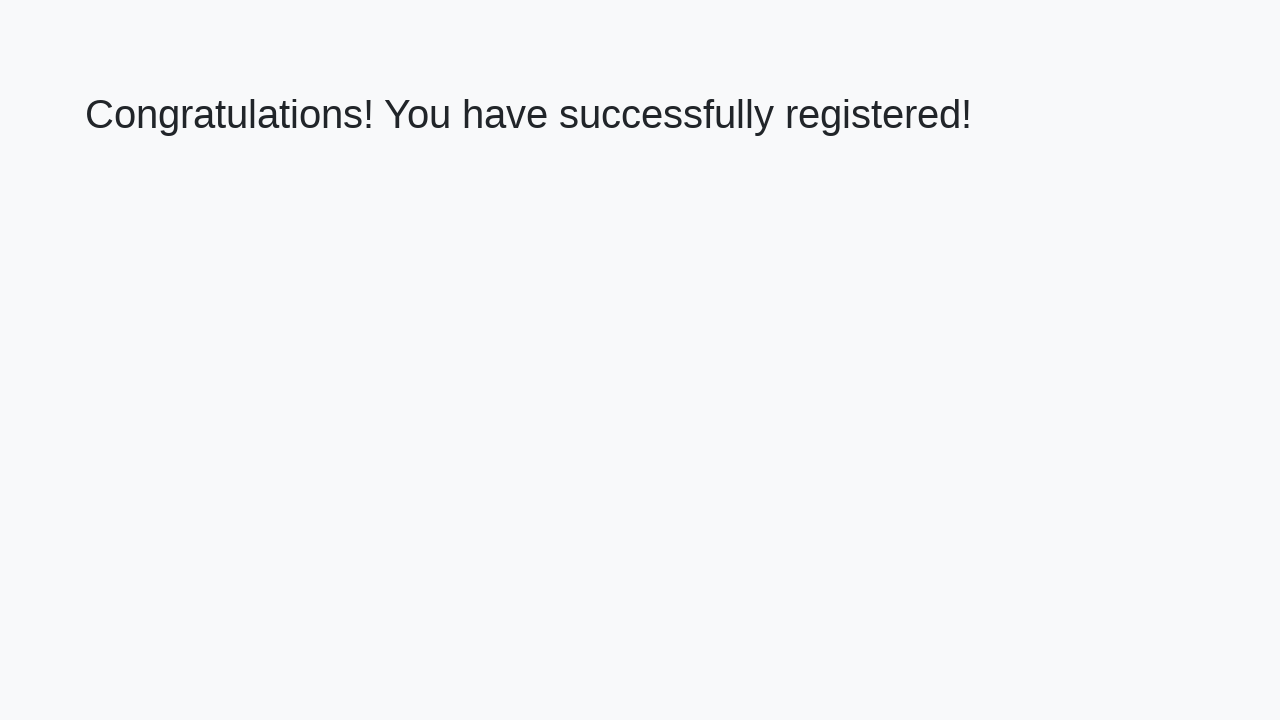

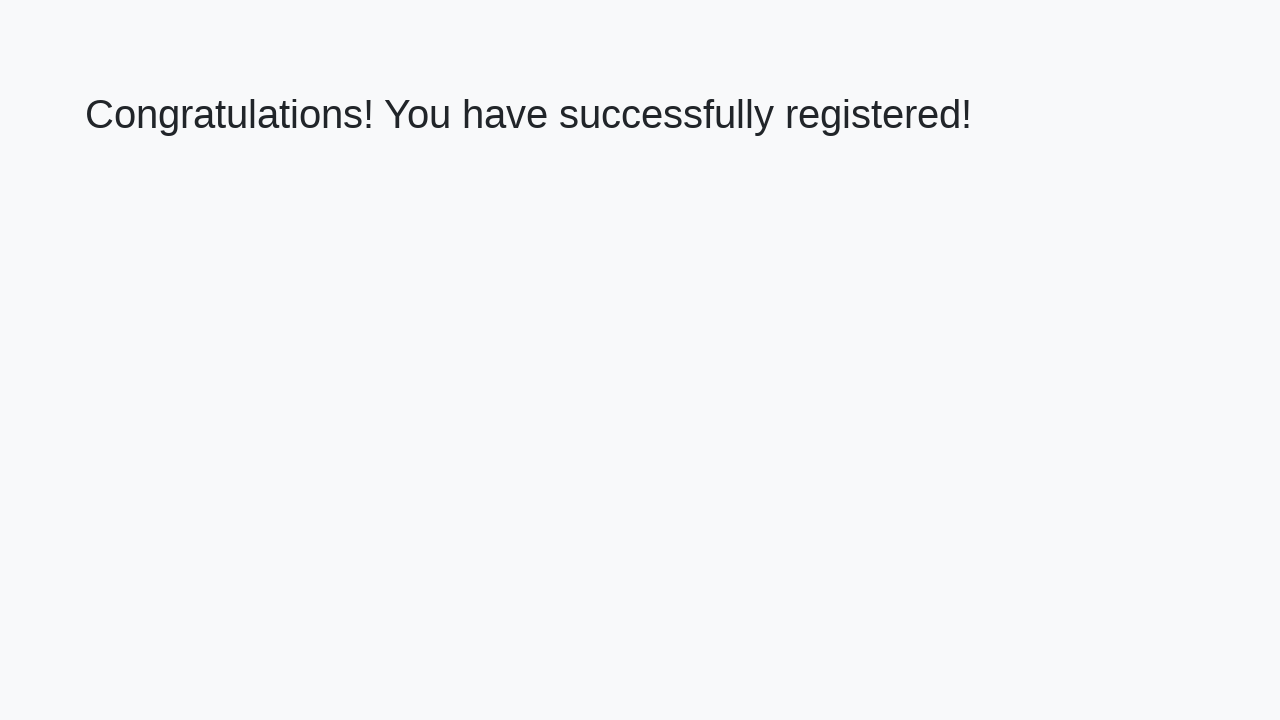